Tests getText functionality by retrieving the text content of the hero subtitle element

Starting URL: https://webdriver.io/

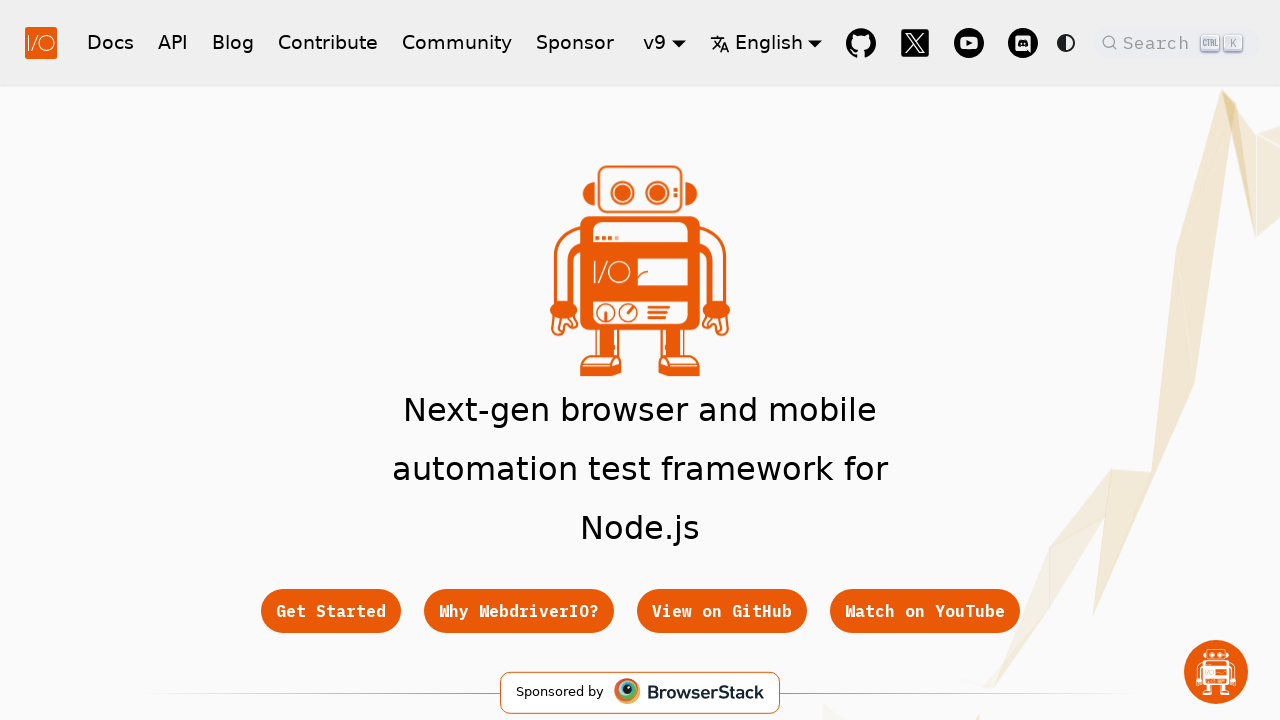

Located hero subtitle element
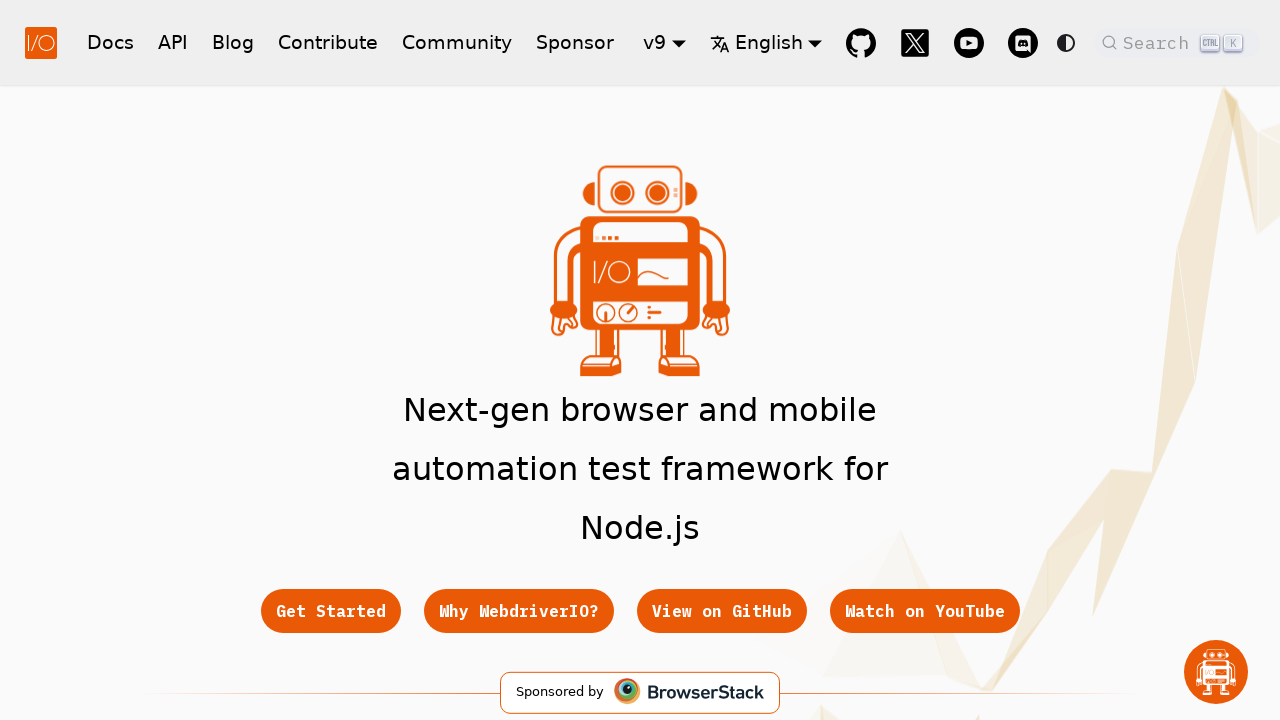

Retrieved text content from hero subtitle element
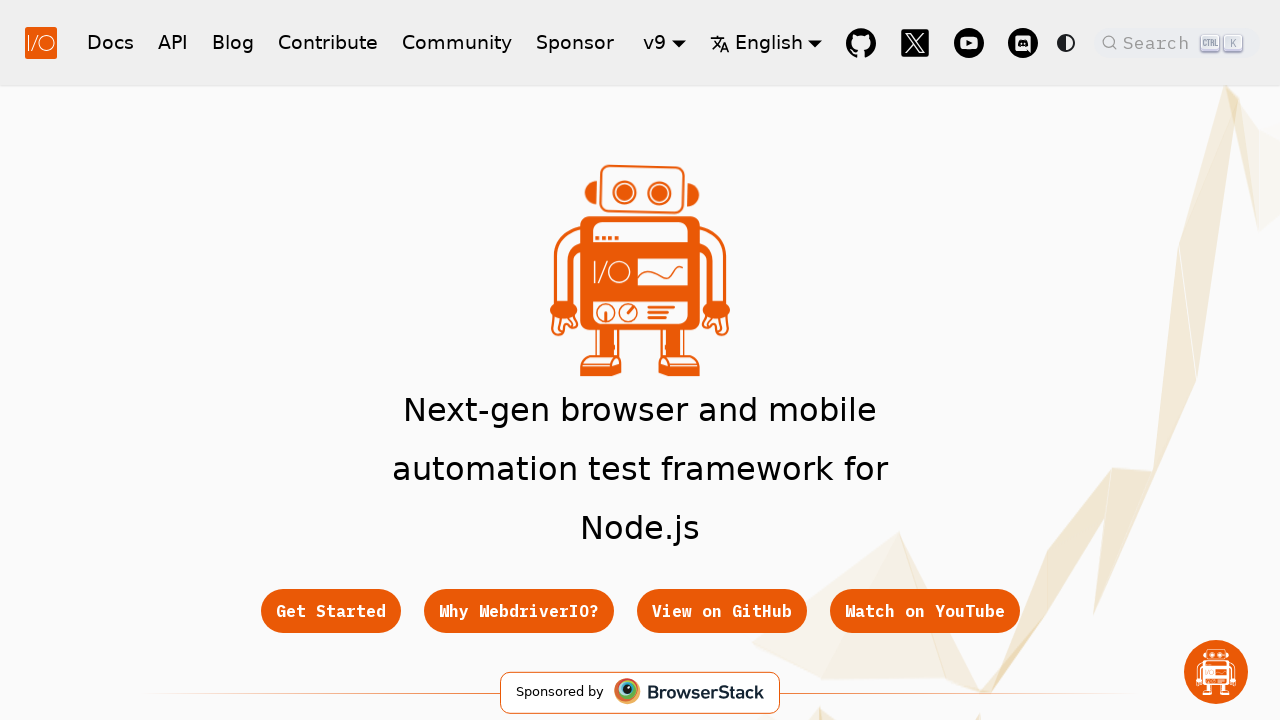

Printed subtitle text: Next-gen browser and mobile automation test framework for Node.js
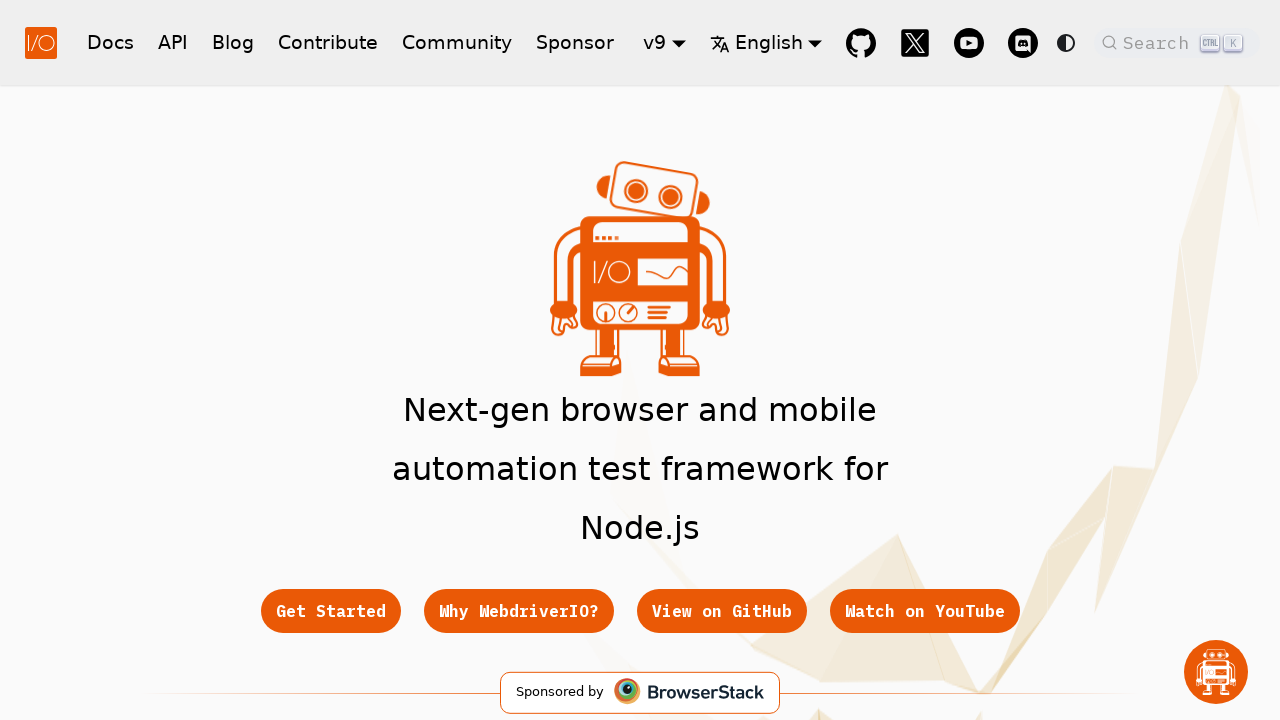

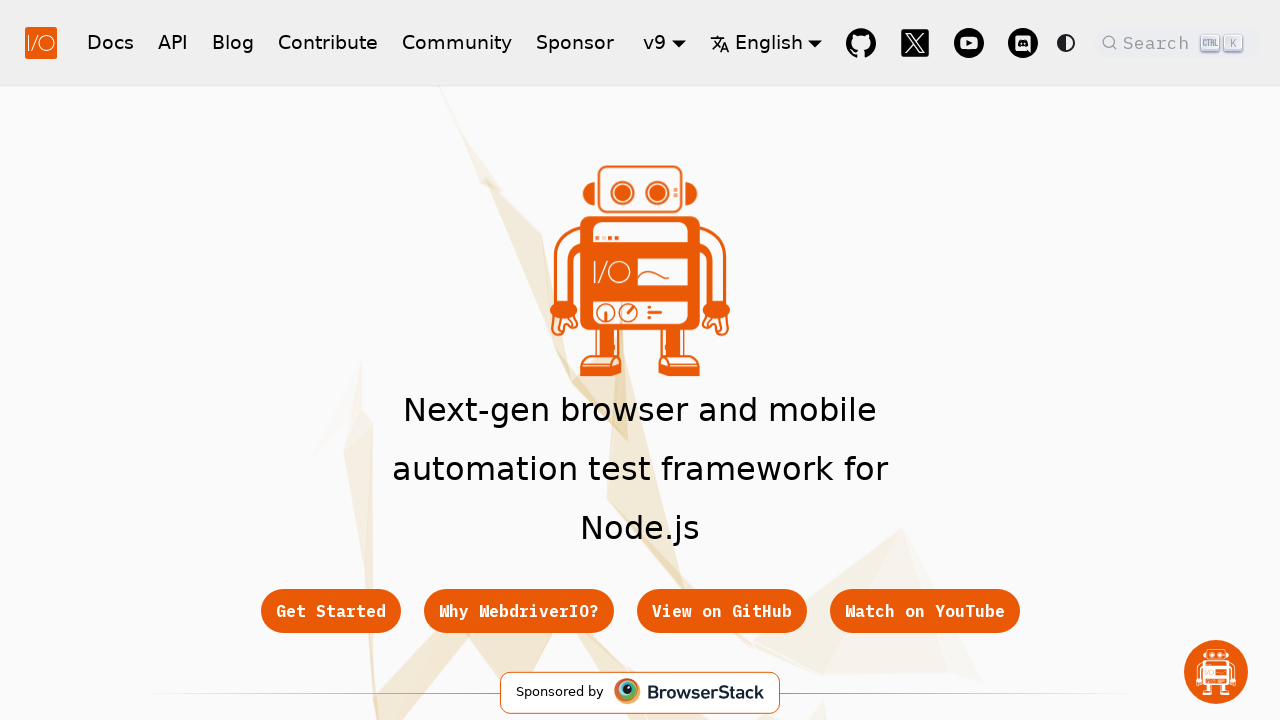